Tests the 12306 China Railway ticket search functionality by filling in departure station, arrival station, and travel date, then submitting the search query to check available tickets.

Starting URL: https://kyfw.12306.cn/otn/leftTicket/init

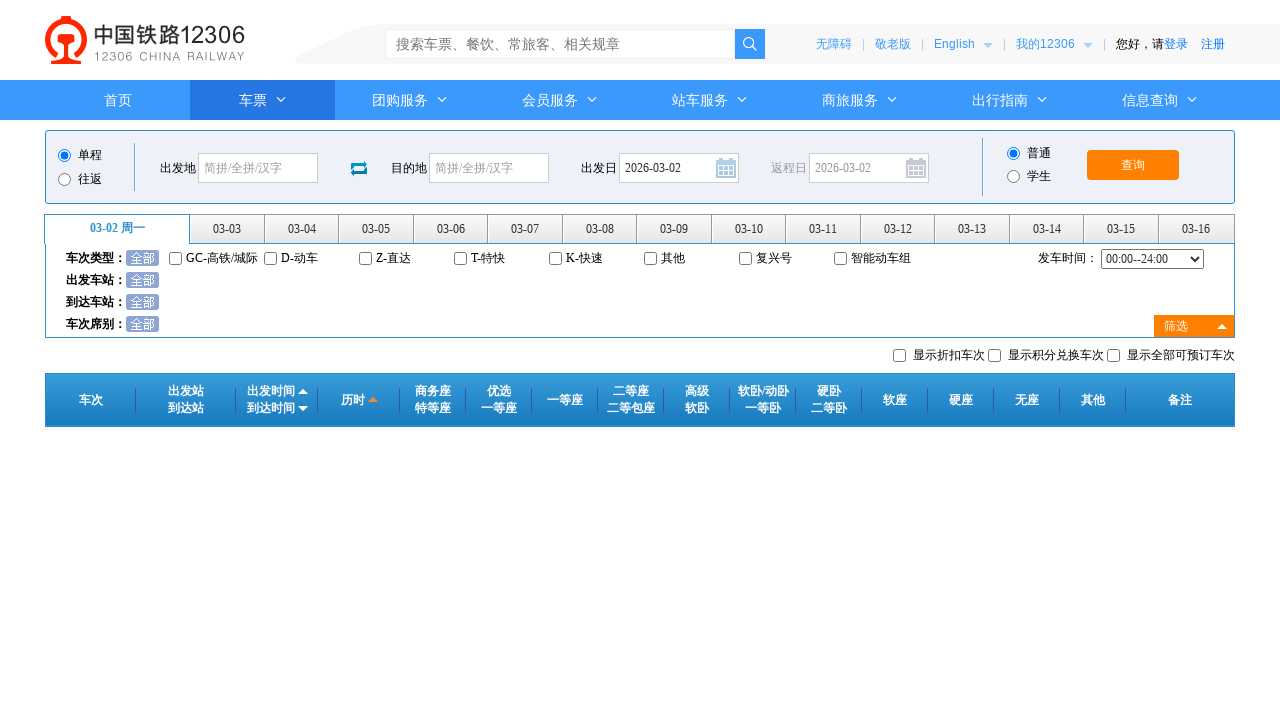

Clicked departure station field at (258, 168) on #fromStationText
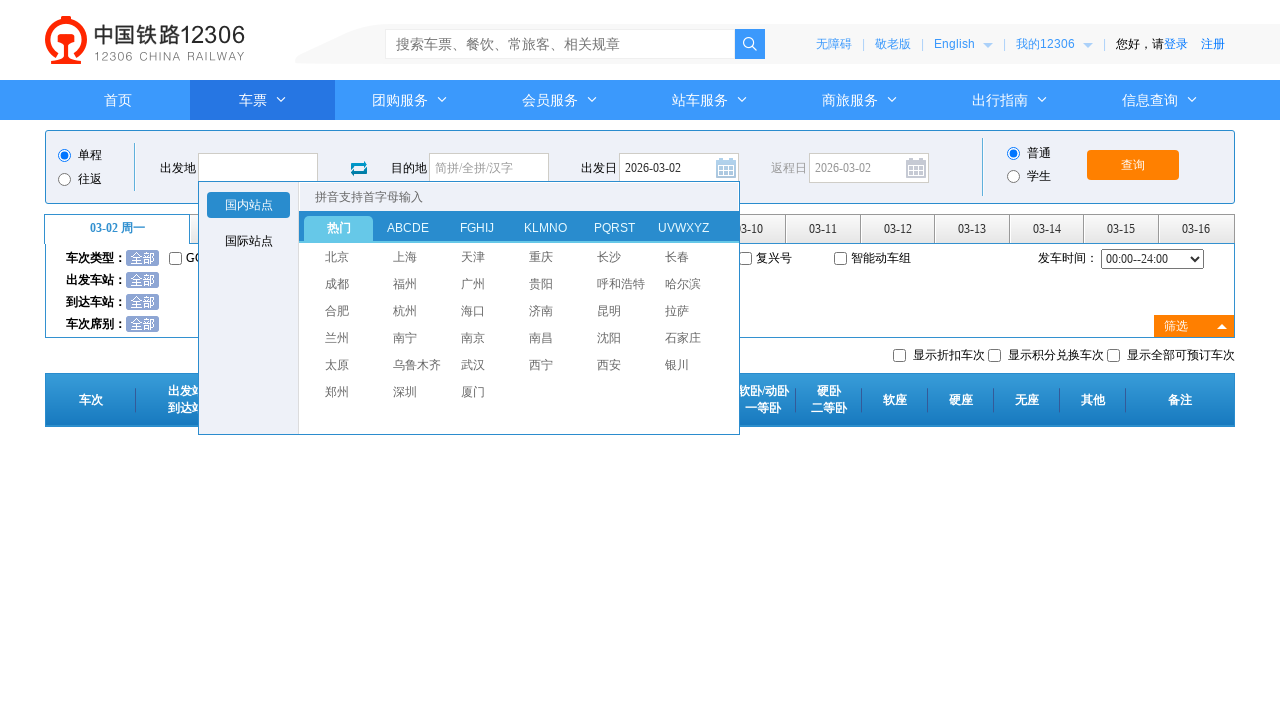

Filled departure station with '上海' (Shanghai) on #fromStationText
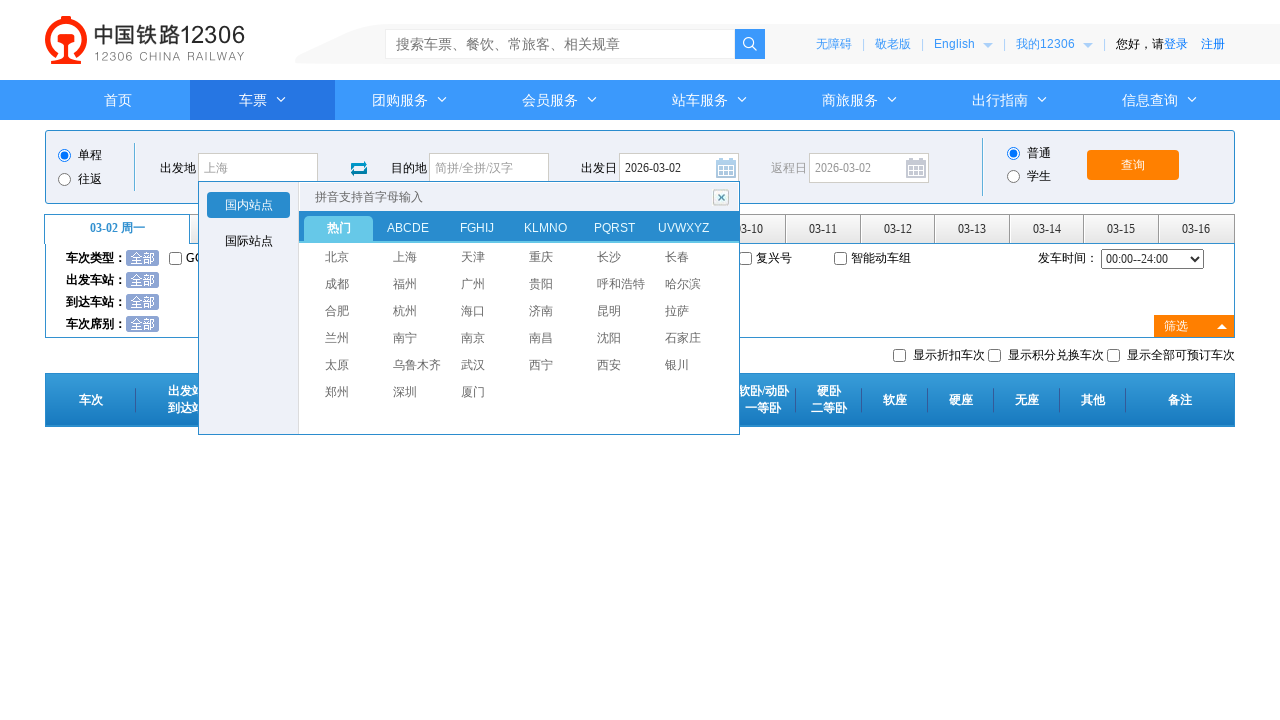

Pressed Enter to confirm departure station
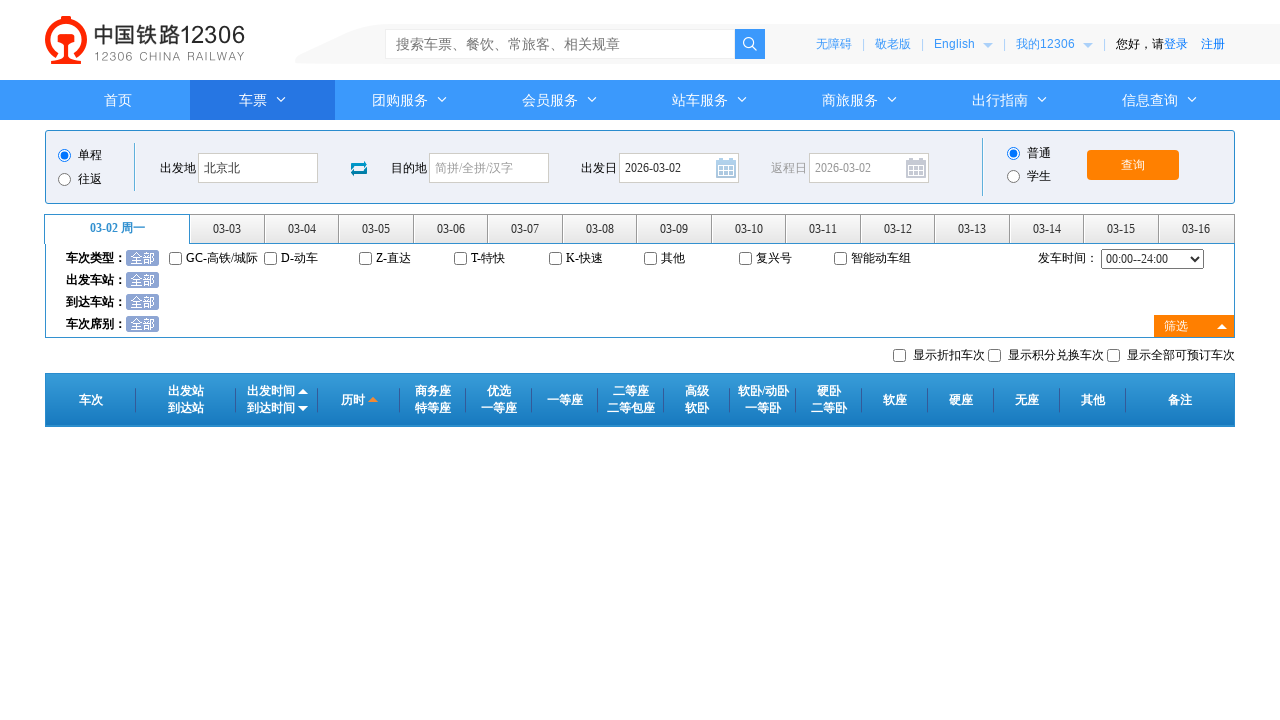

Clicked arrival station field at (489, 168) on #toStationText
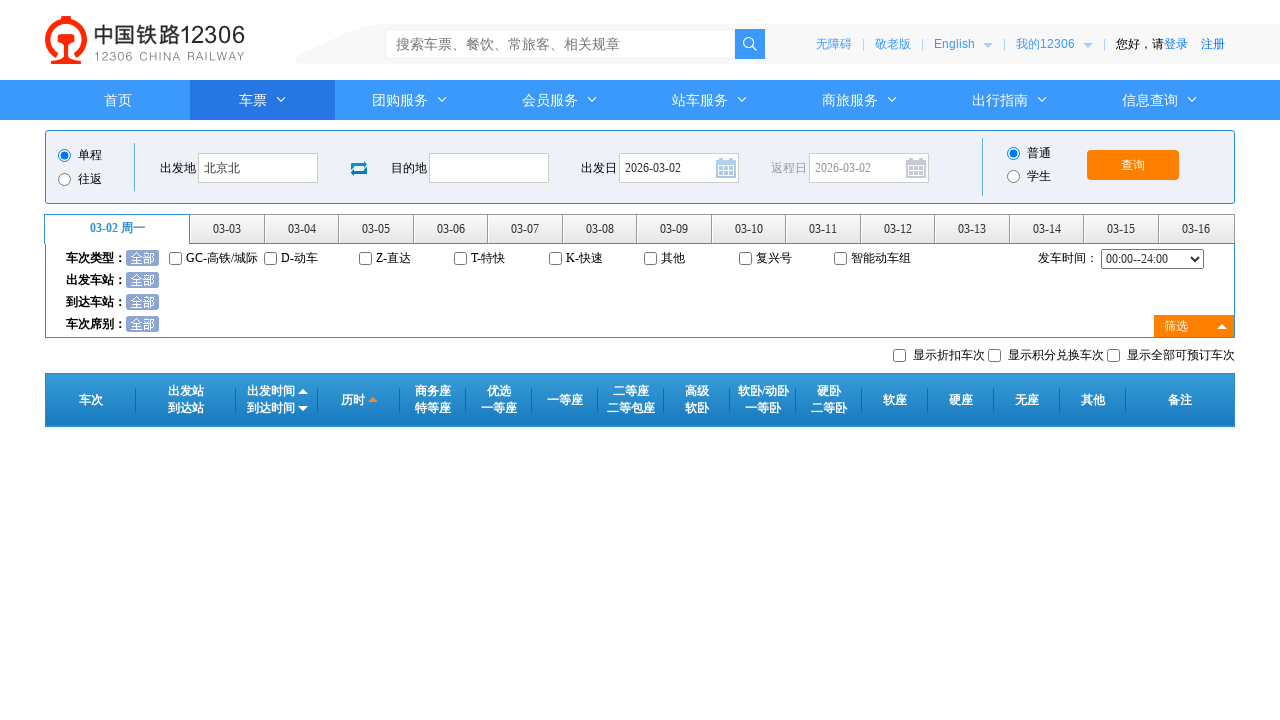

Filled arrival station with '宝鸡' (Baoji) on #toStationText
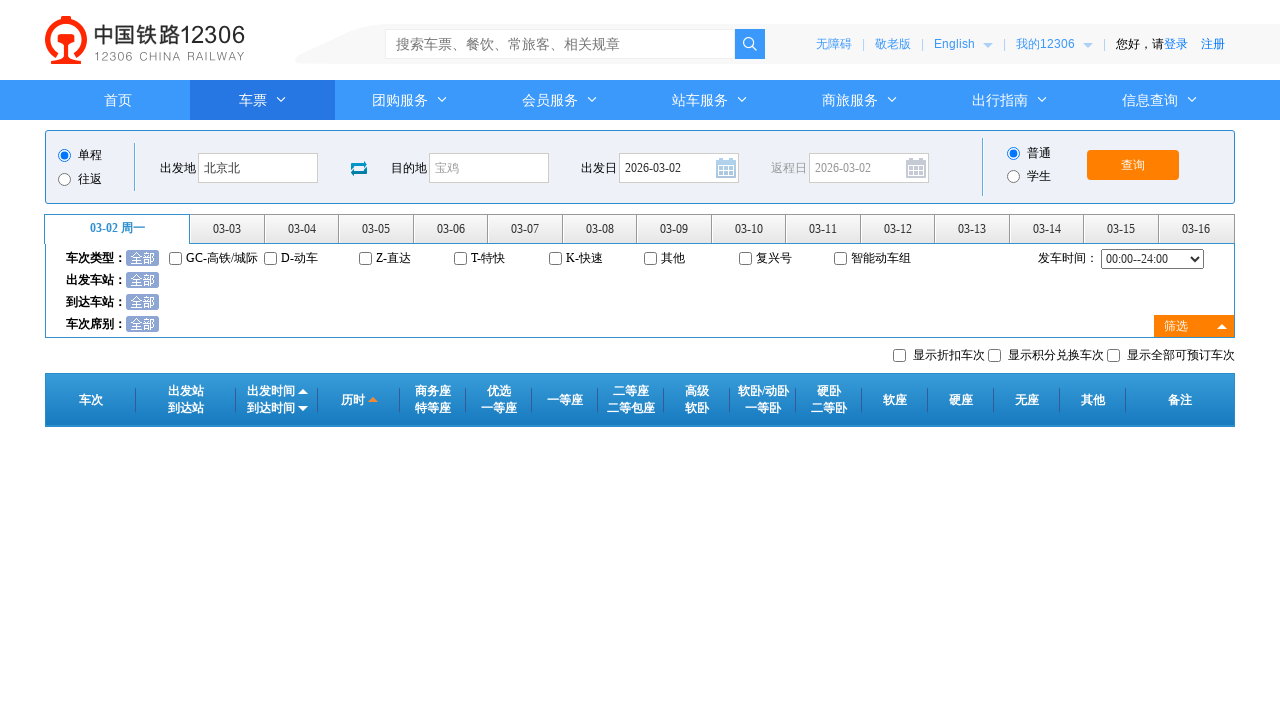

Pressed Enter to confirm arrival station
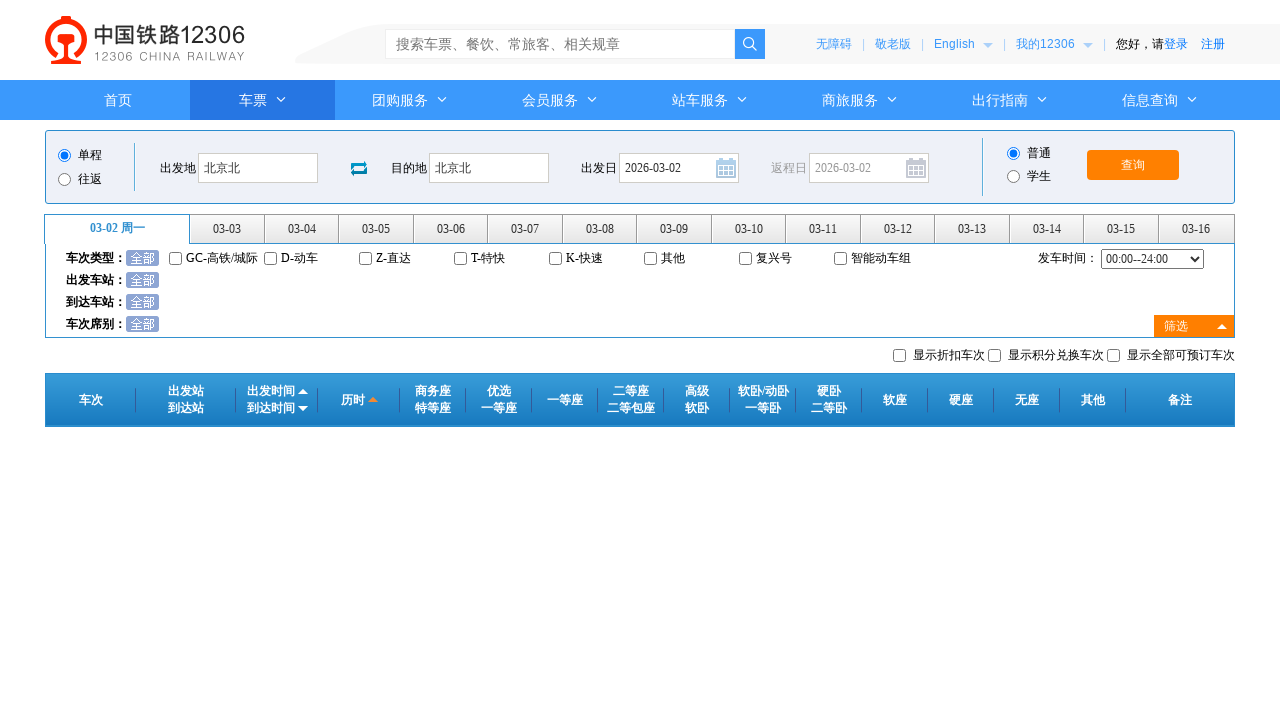

Removed readonly attribute from date field
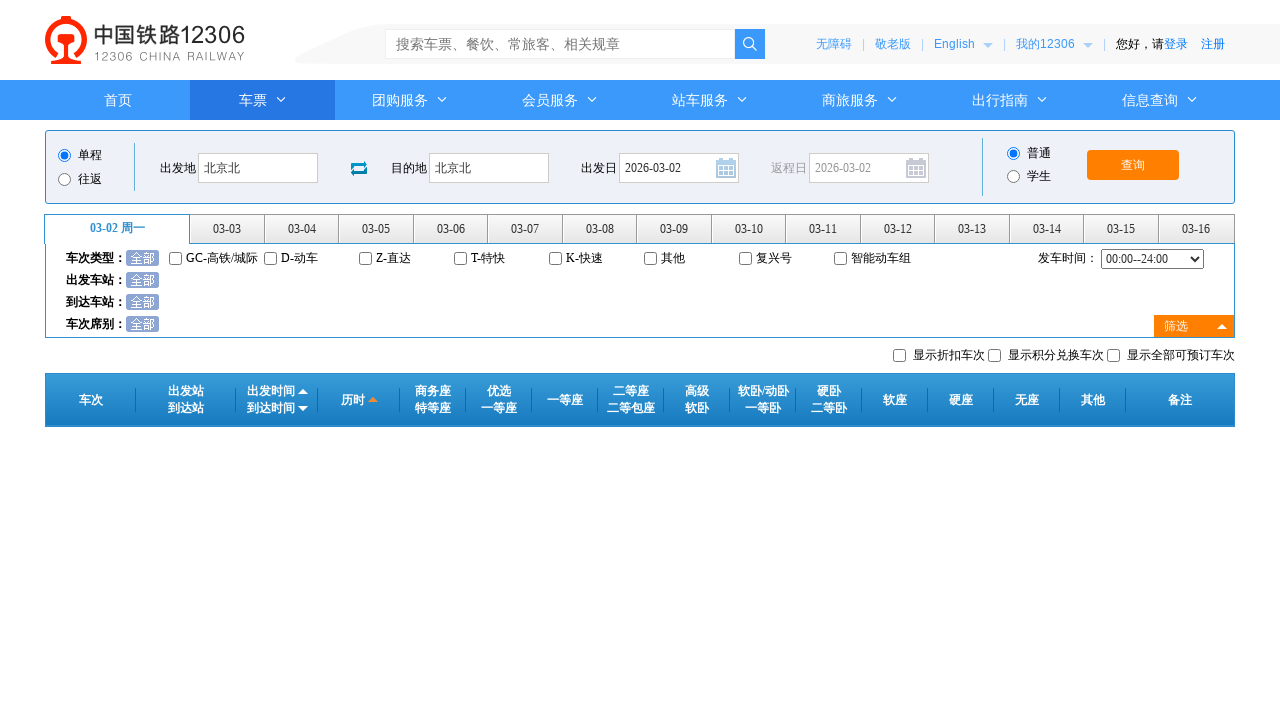

Filled travel date with '2025-03-15' on #train_date
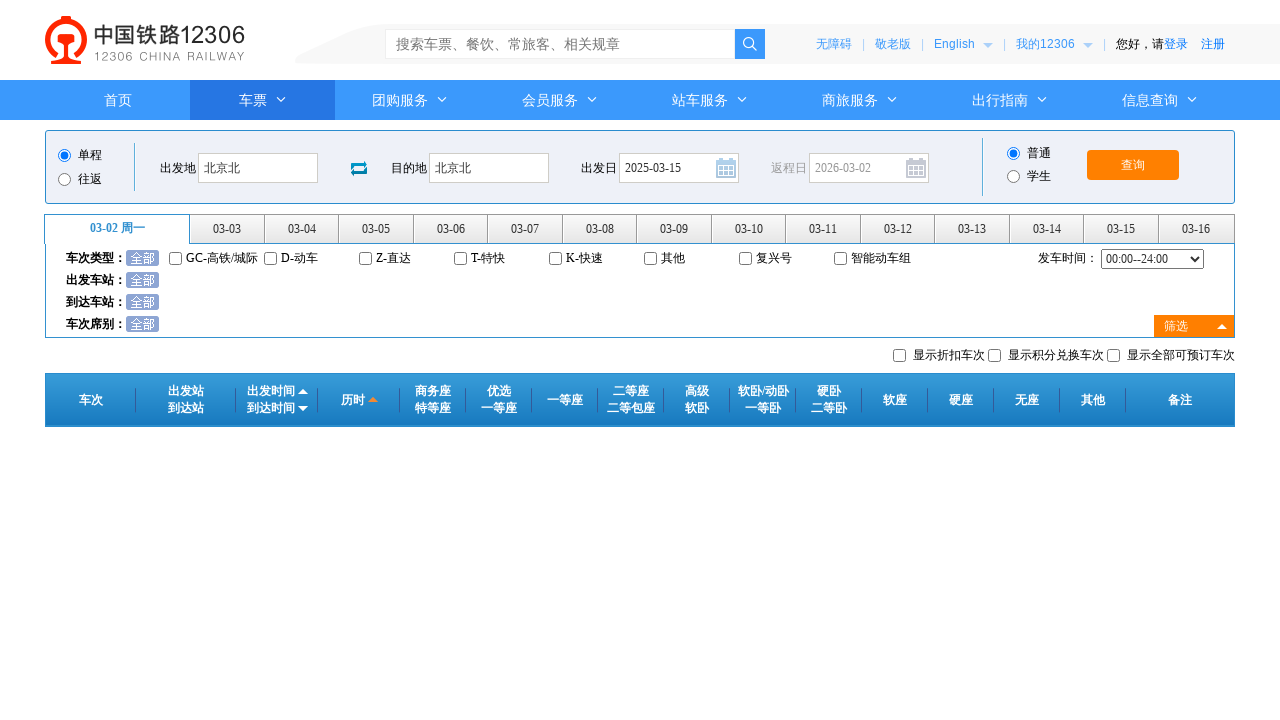

Clicked date field to confirm selection at (679, 168) on #train_date
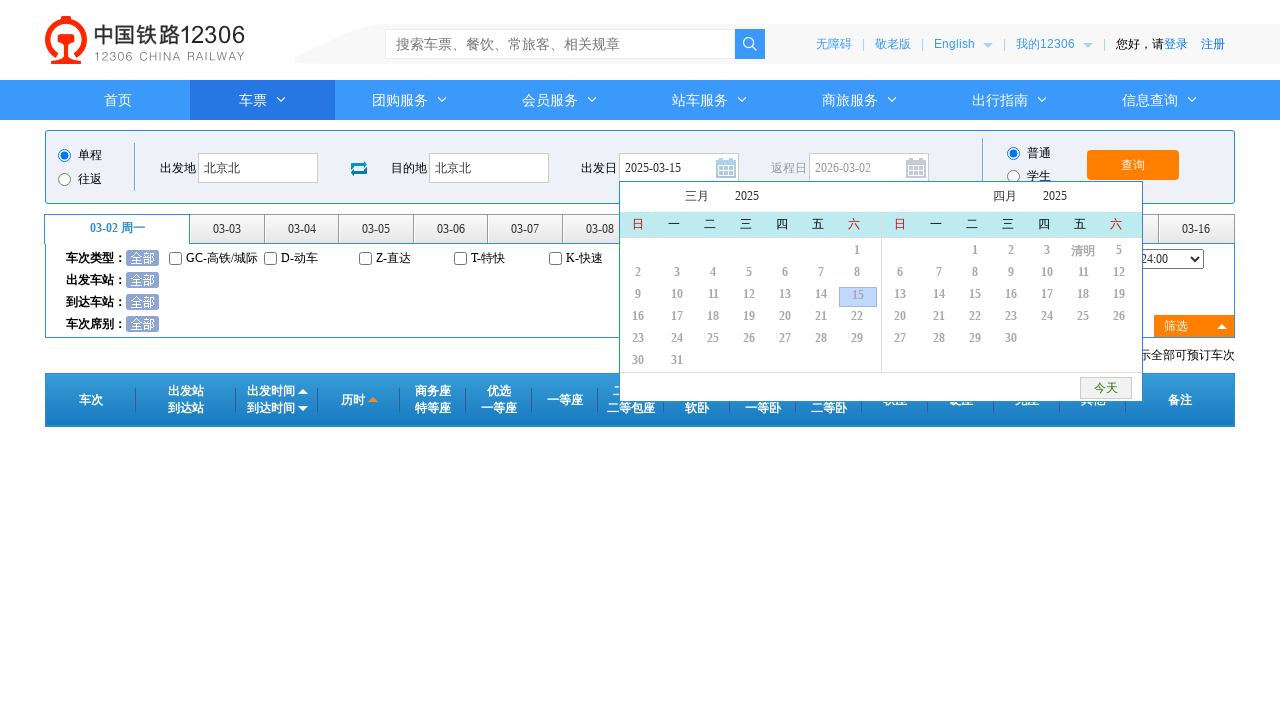

Clicked query button to search for tickets at (1133, 165) on #query_ticket
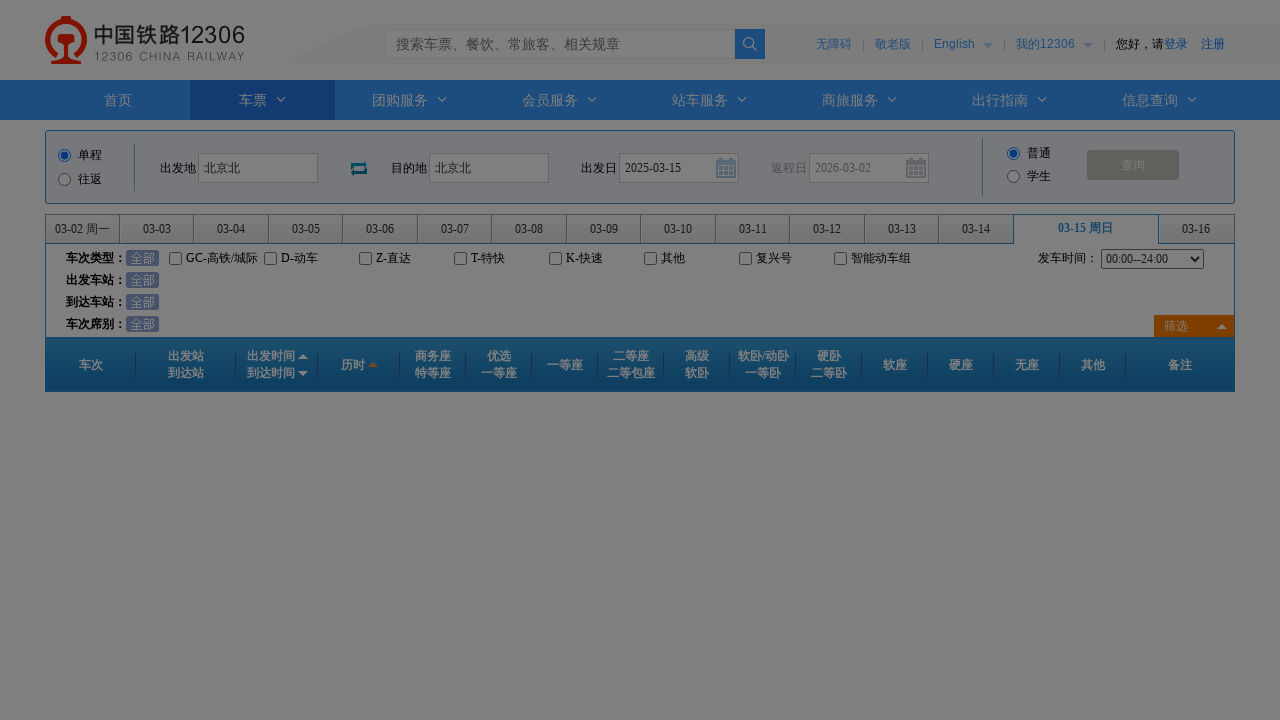

Waited 2 seconds for search results to load
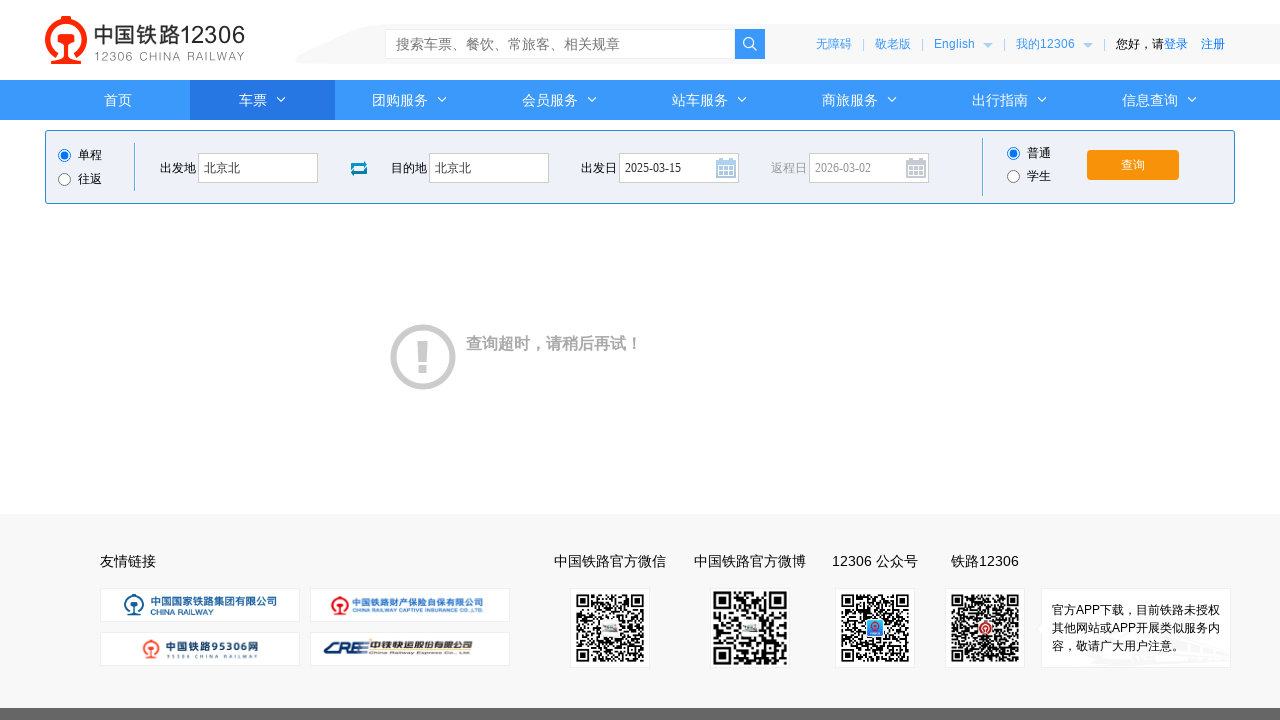

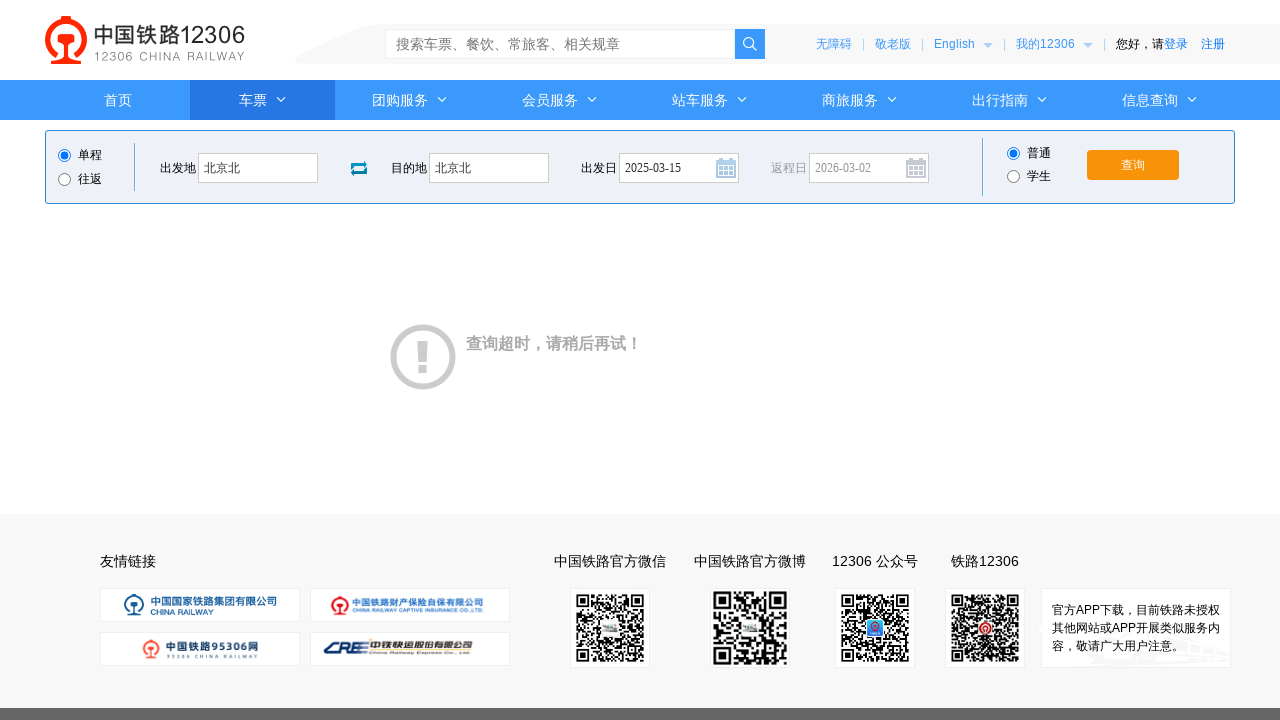